Tests information alert by clicking the JS Alert button and accepting the alert dialog

Starting URL: http://the-internet.herokuapp.com/javascript_alerts

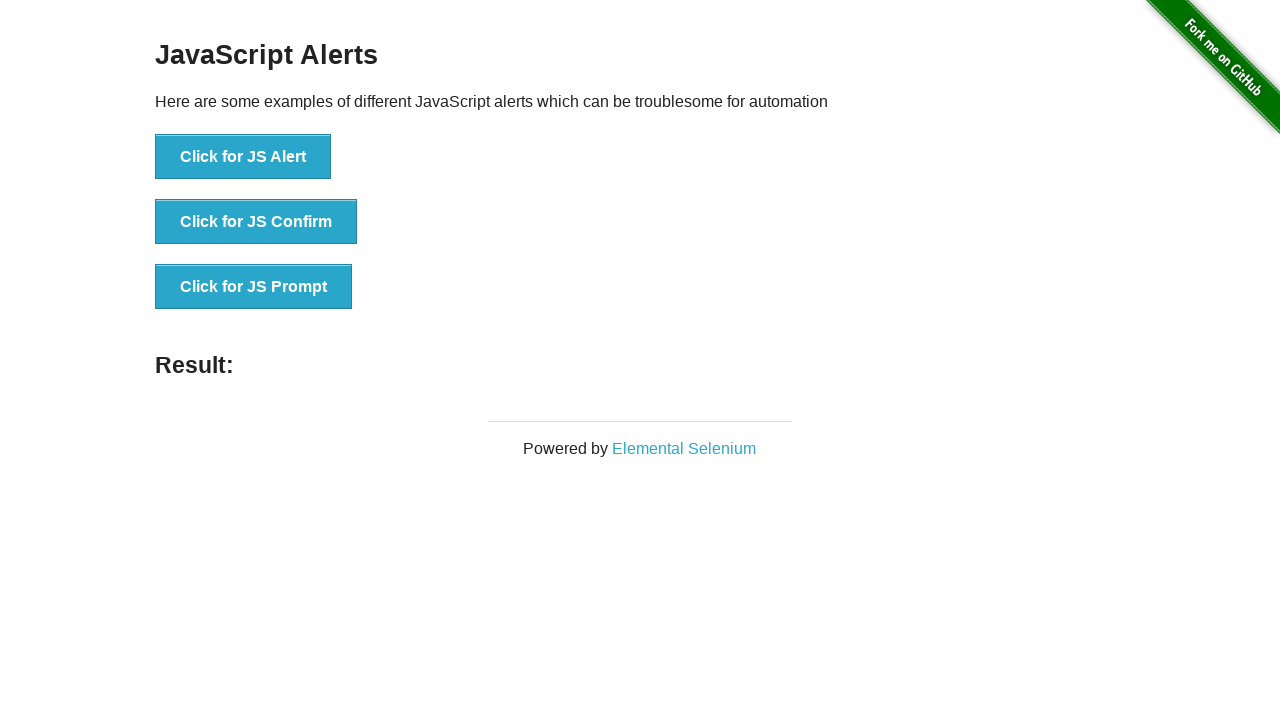

Clicked 'Click for JS Alert' button at (243, 157) on xpath=//button[contains(text(),'Click for JS Alert')]
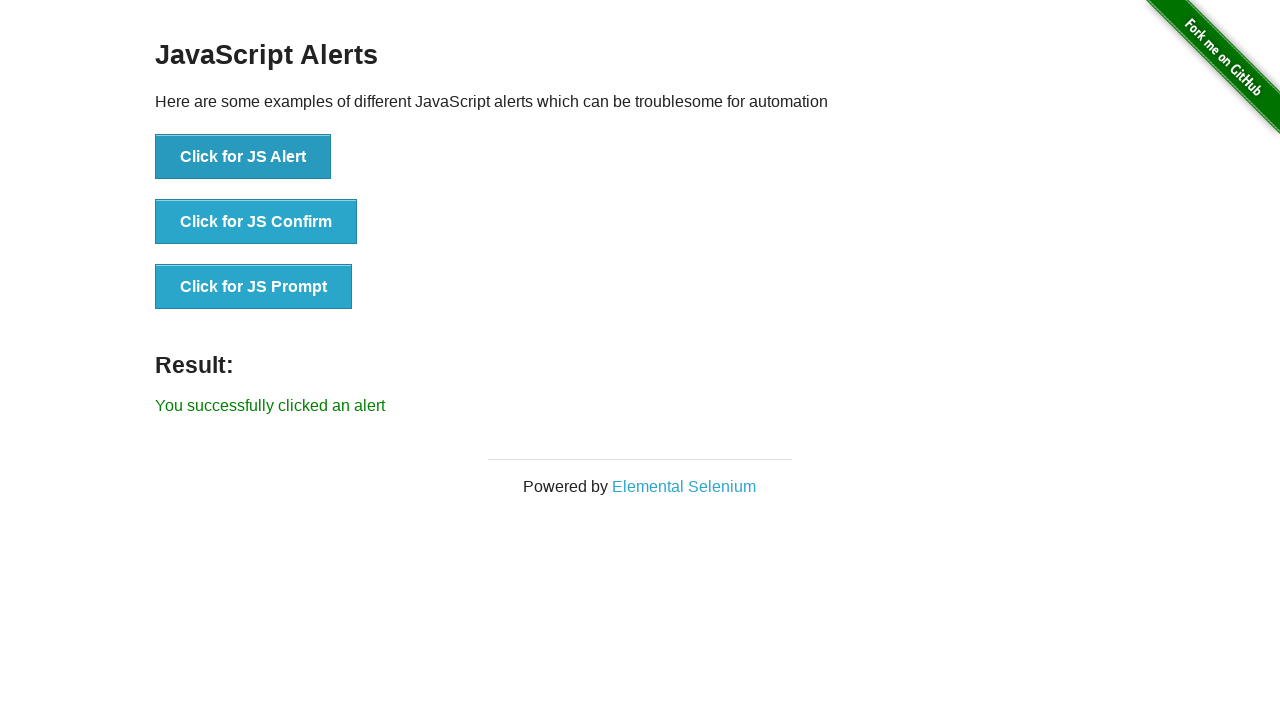

Set up dialog handler to accept alert
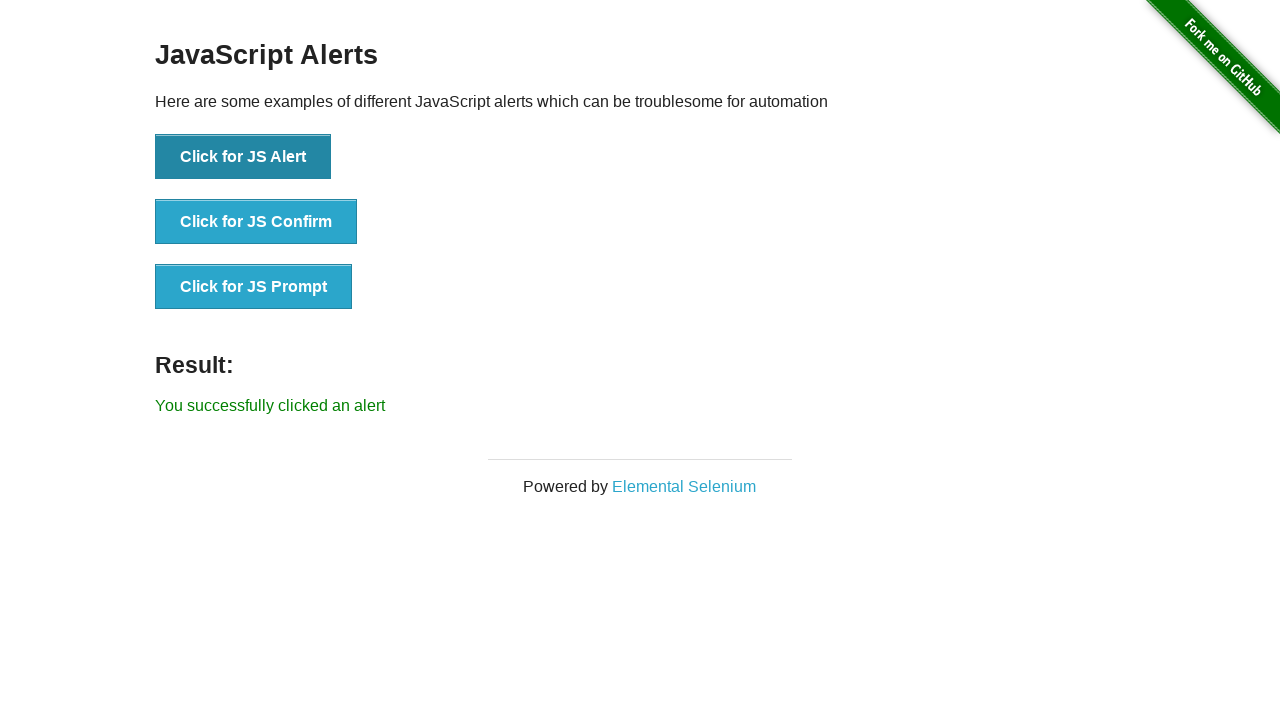

Verified success message is displayed
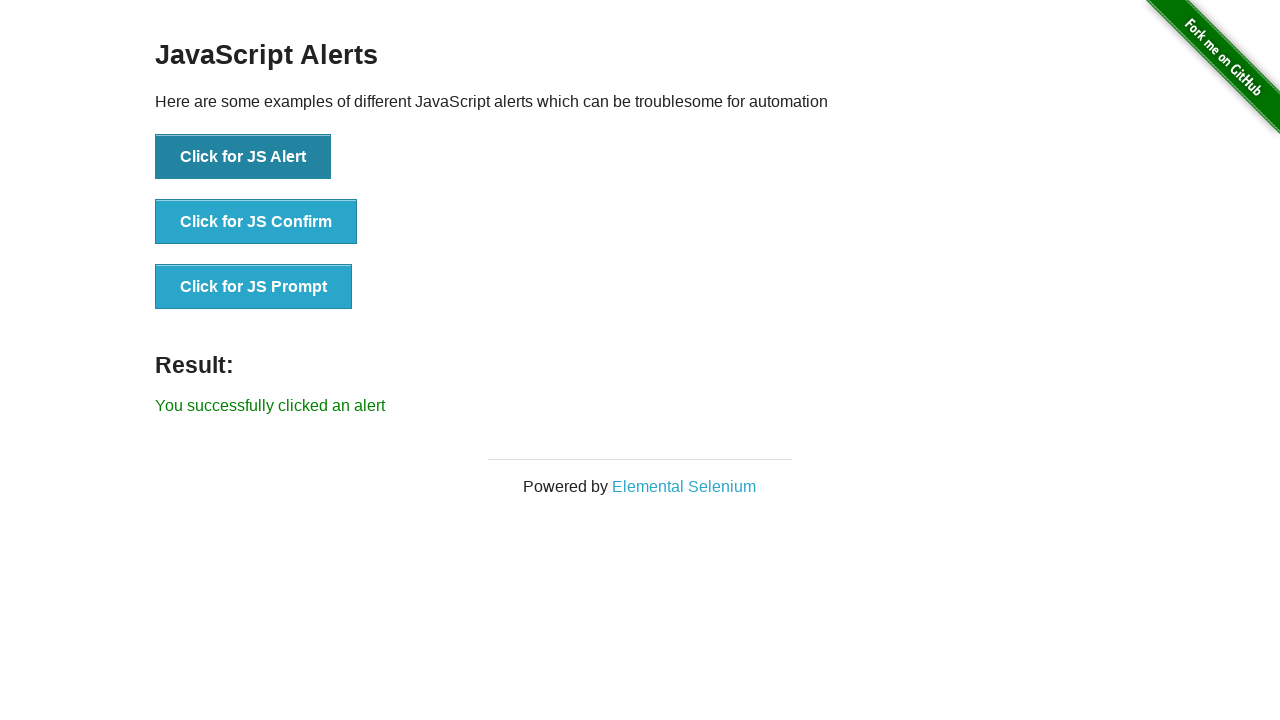

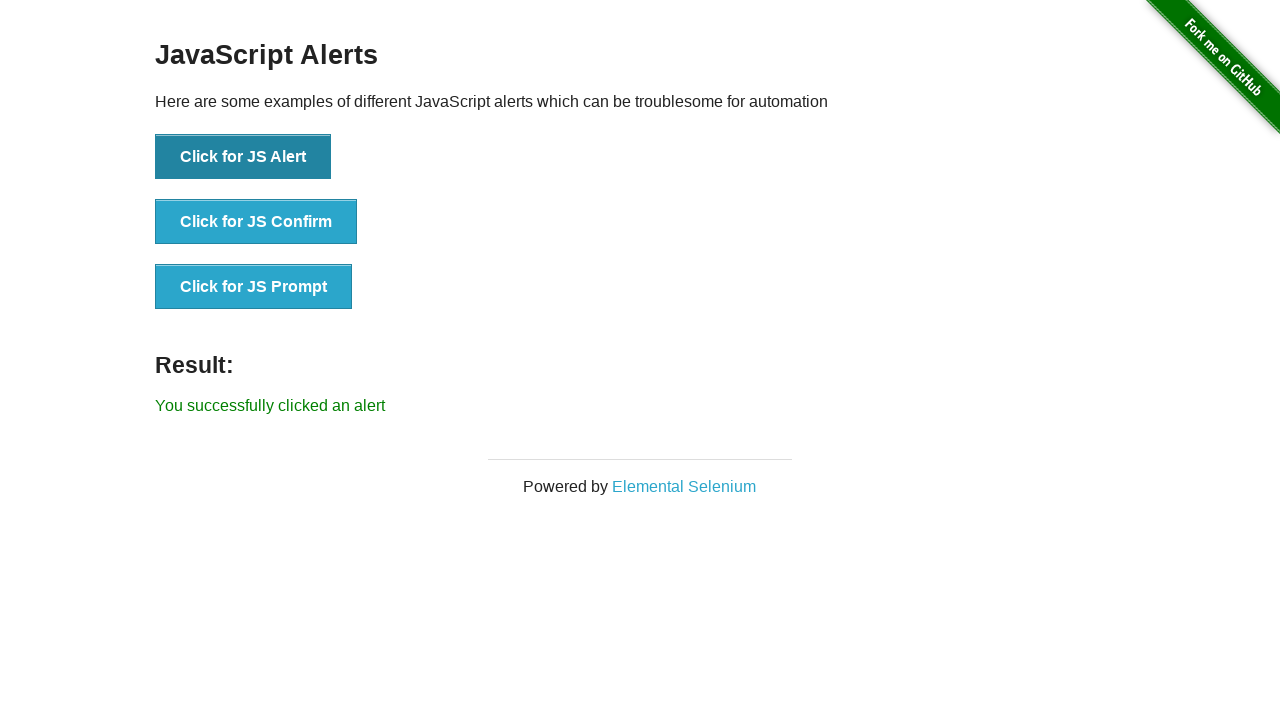